Tests mouse hover functionality by moving the mouse over a series of images (Compass, Calendar, Award, Landscape) and verifying that the corresponding caption text appears near each image.

Starting URL: https://bonigarcia.dev/selenium-webdriver-java/mouse-over.html

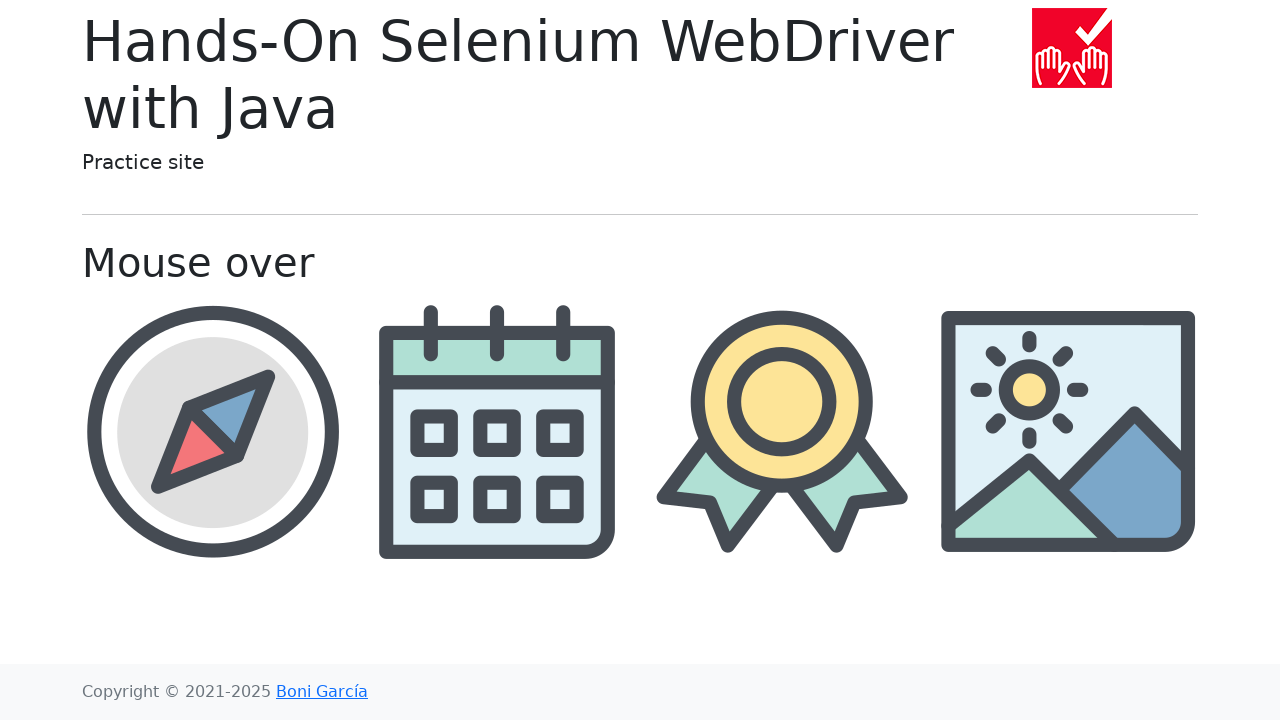

Navigated to mouse-over test page
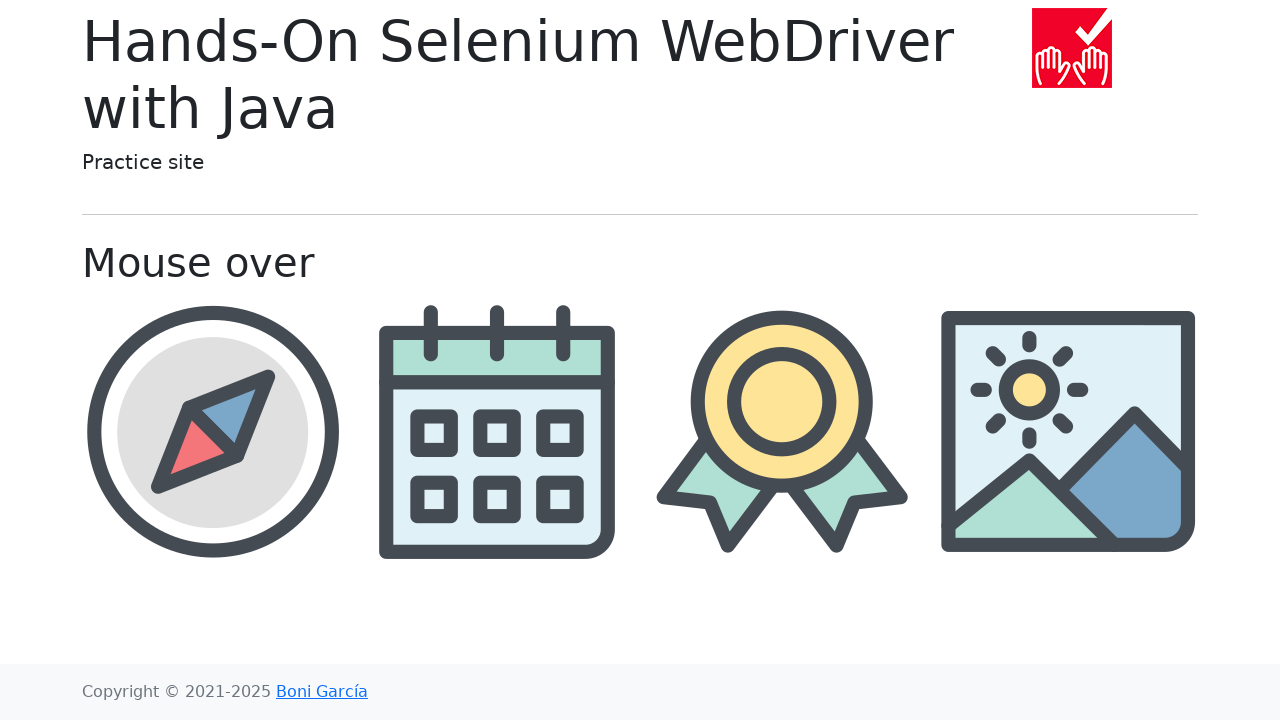

Hovered over Compass image at (212, 431) on //img[@src='img/compass.png']
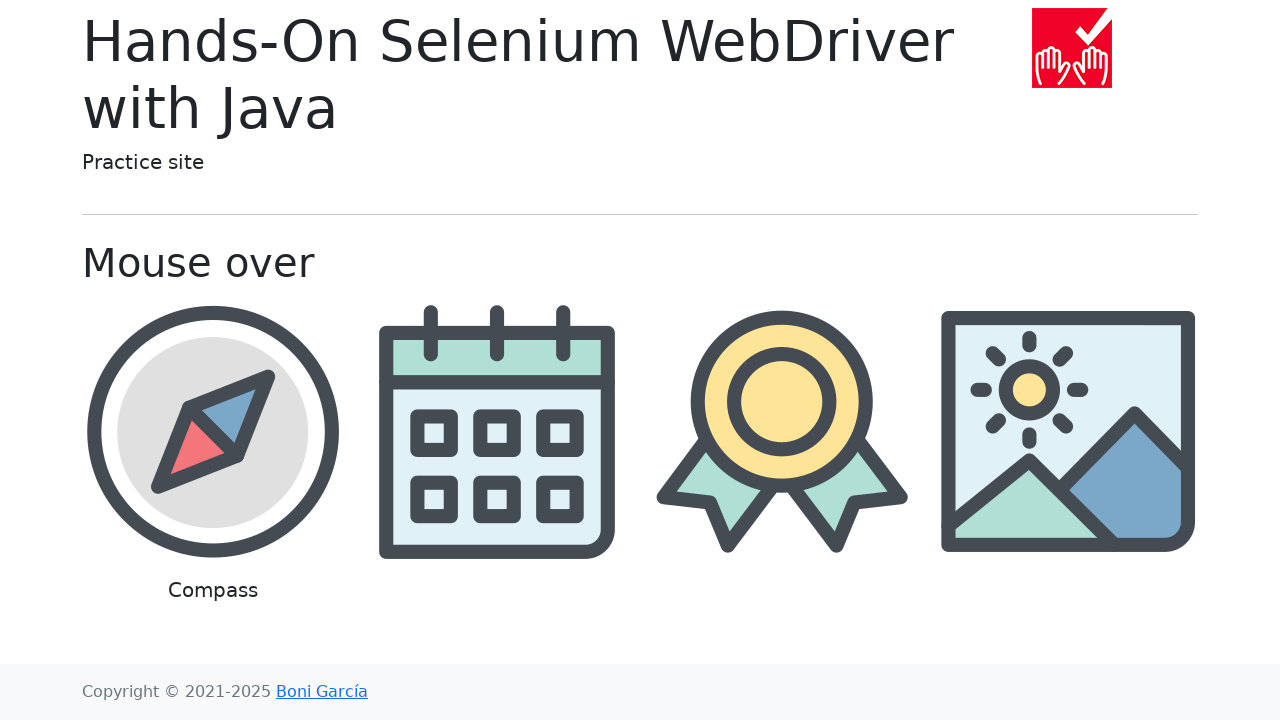

Caption text 'Compass' appeared after hovering
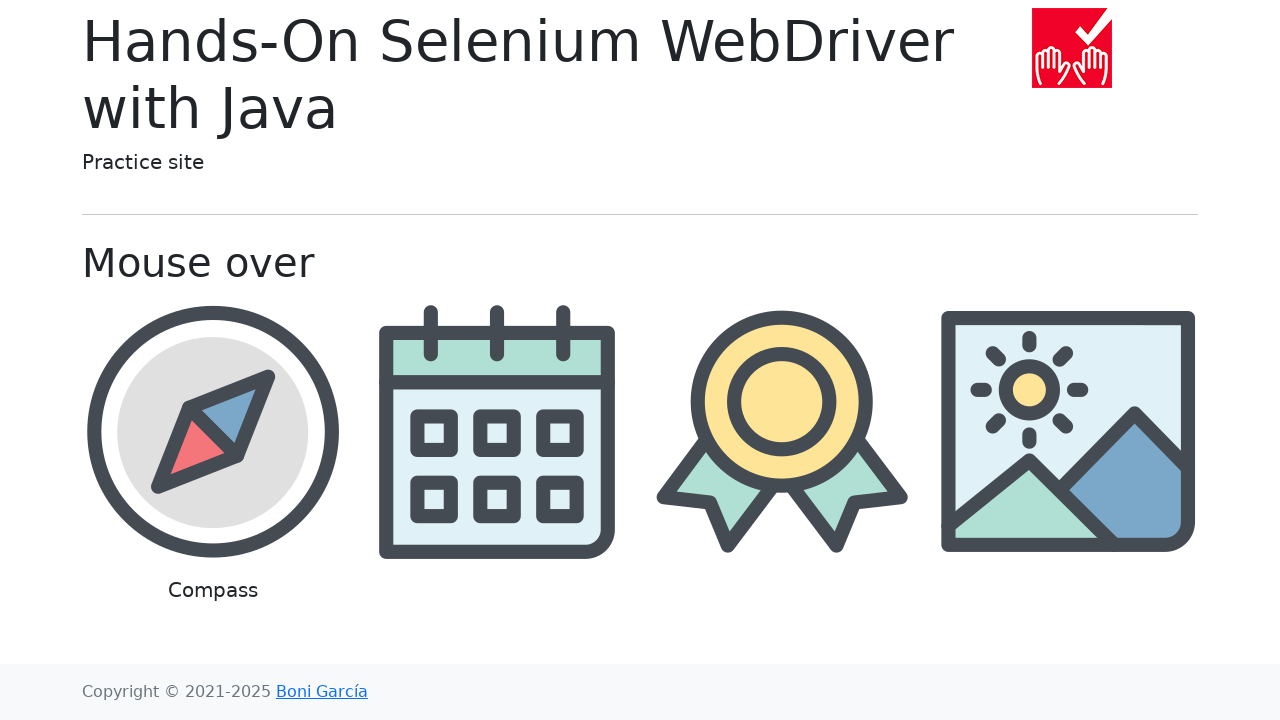

Hovered over Calendar image at (498, 431) on //img[@src='img/calendar.png']
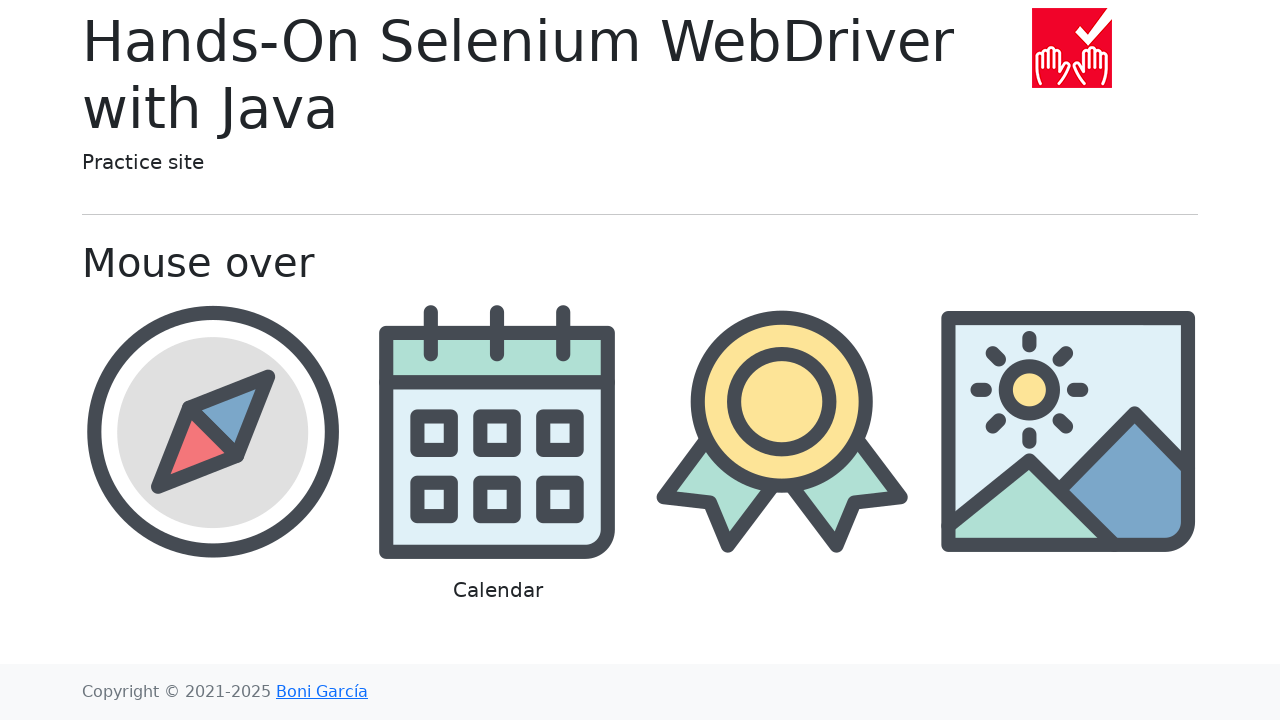

Caption text 'Calendar' appeared after hovering
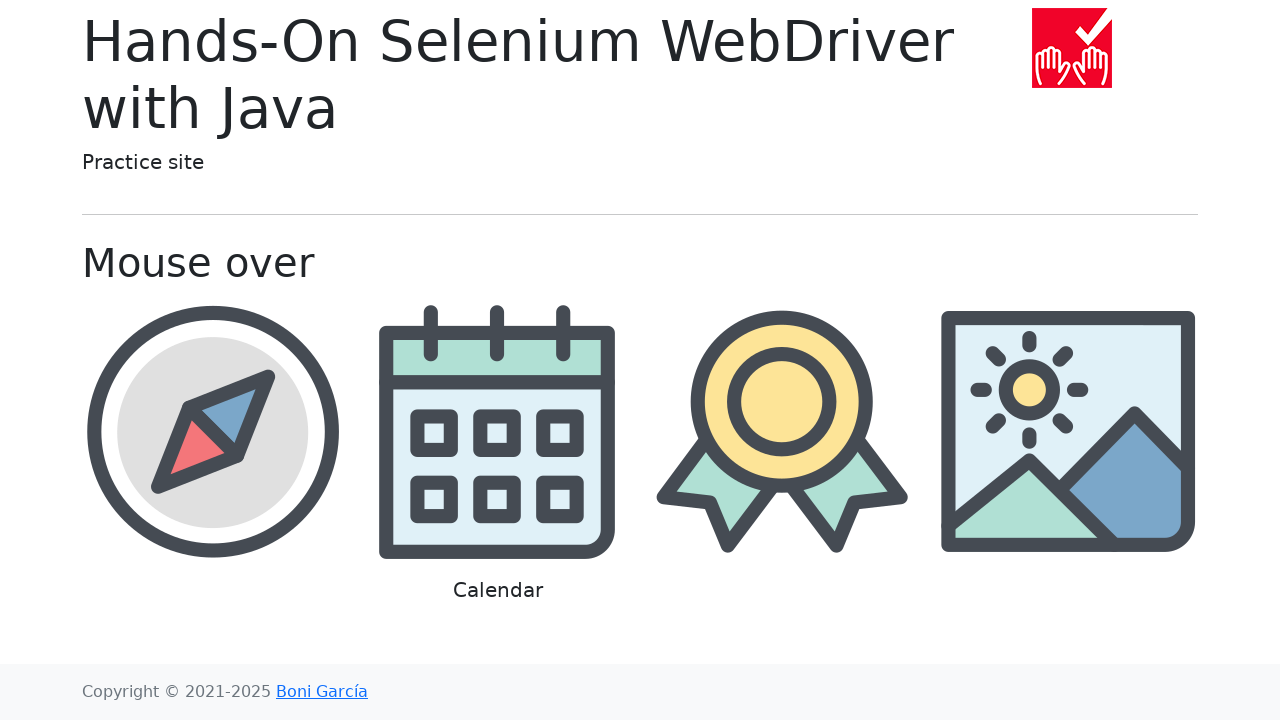

Hovered over Award image at (782, 431) on //img[@src='img/award.png']
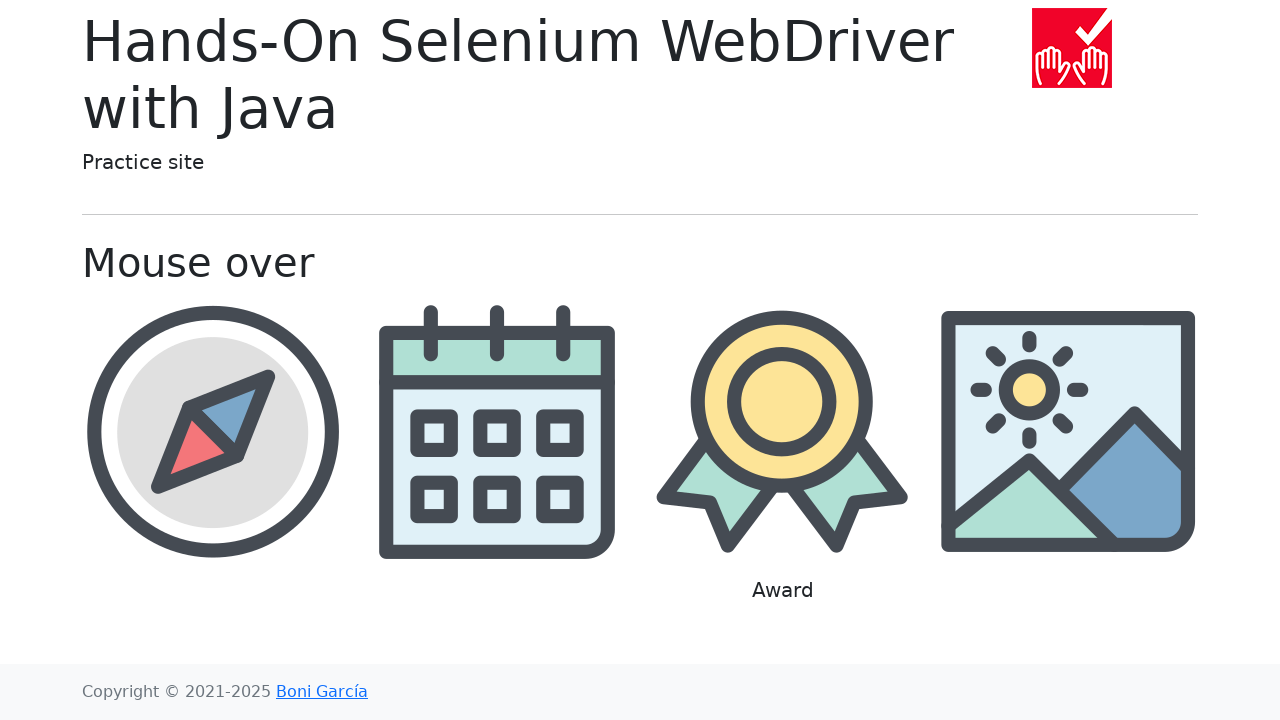

Caption text 'Award' appeared after hovering
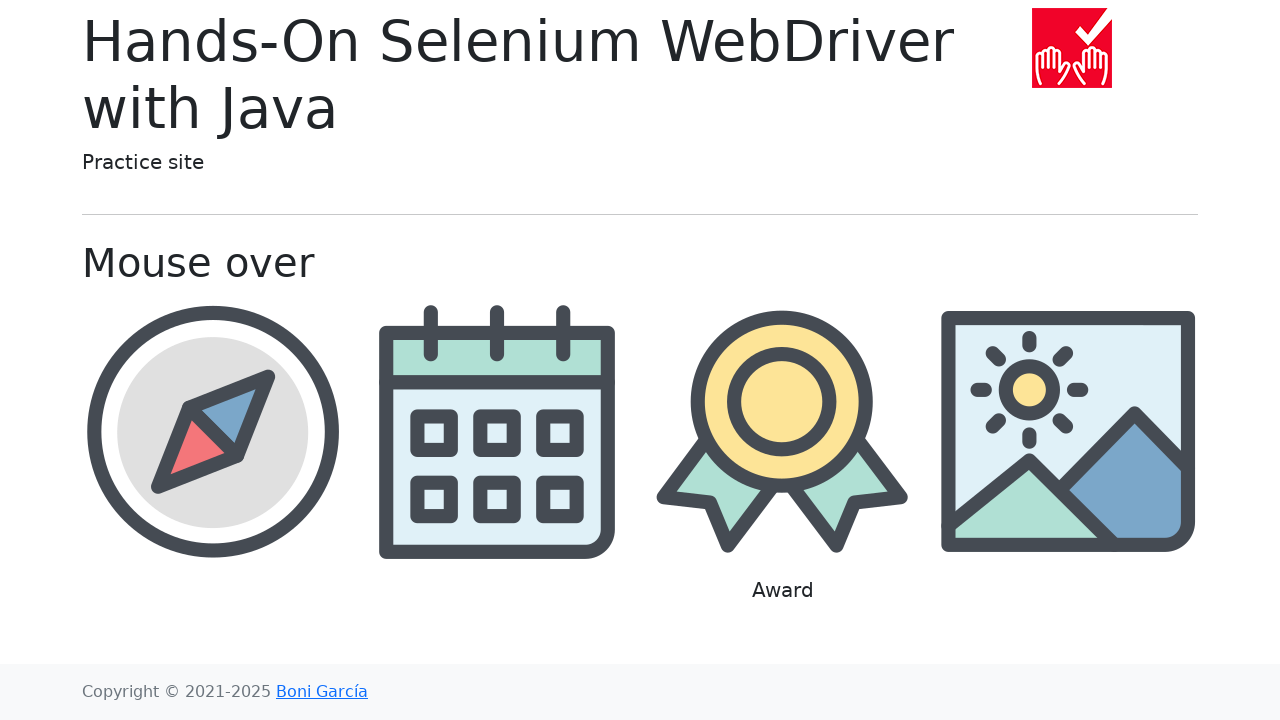

Hovered over Landscape image at (1068, 431) on //img[@src='img/landscape.png']
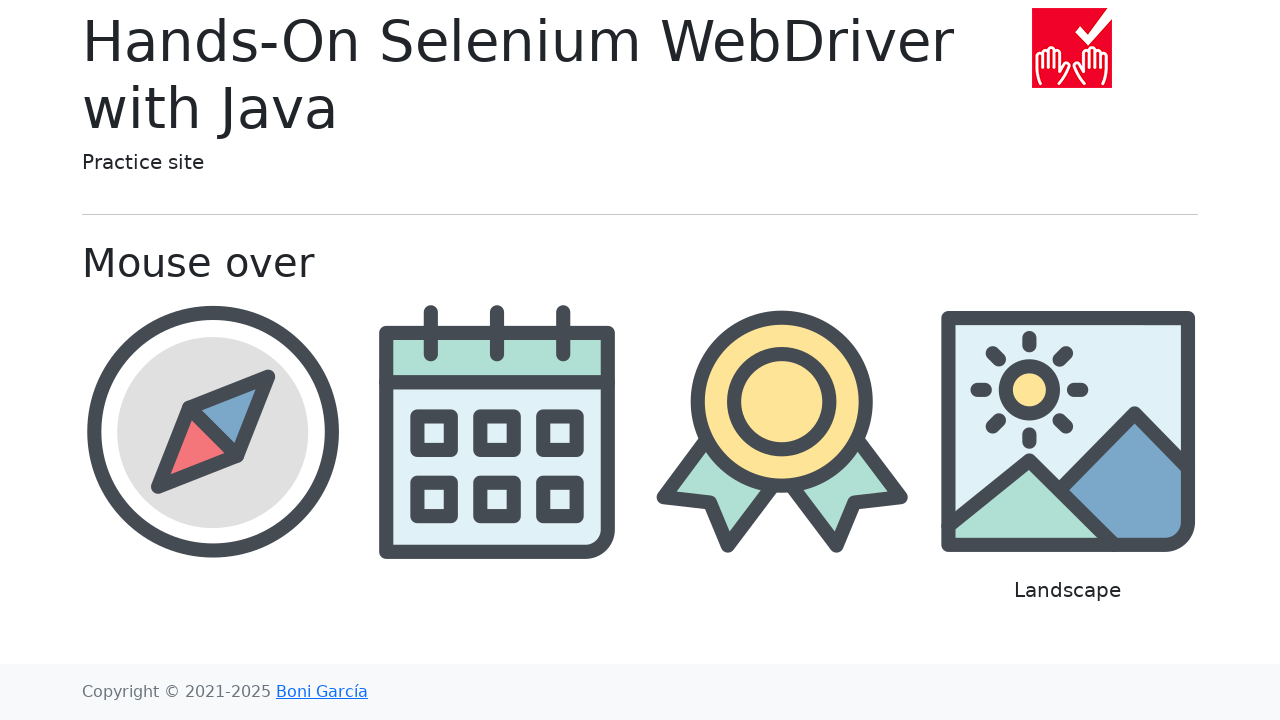

Caption text 'Landscape' appeared after hovering
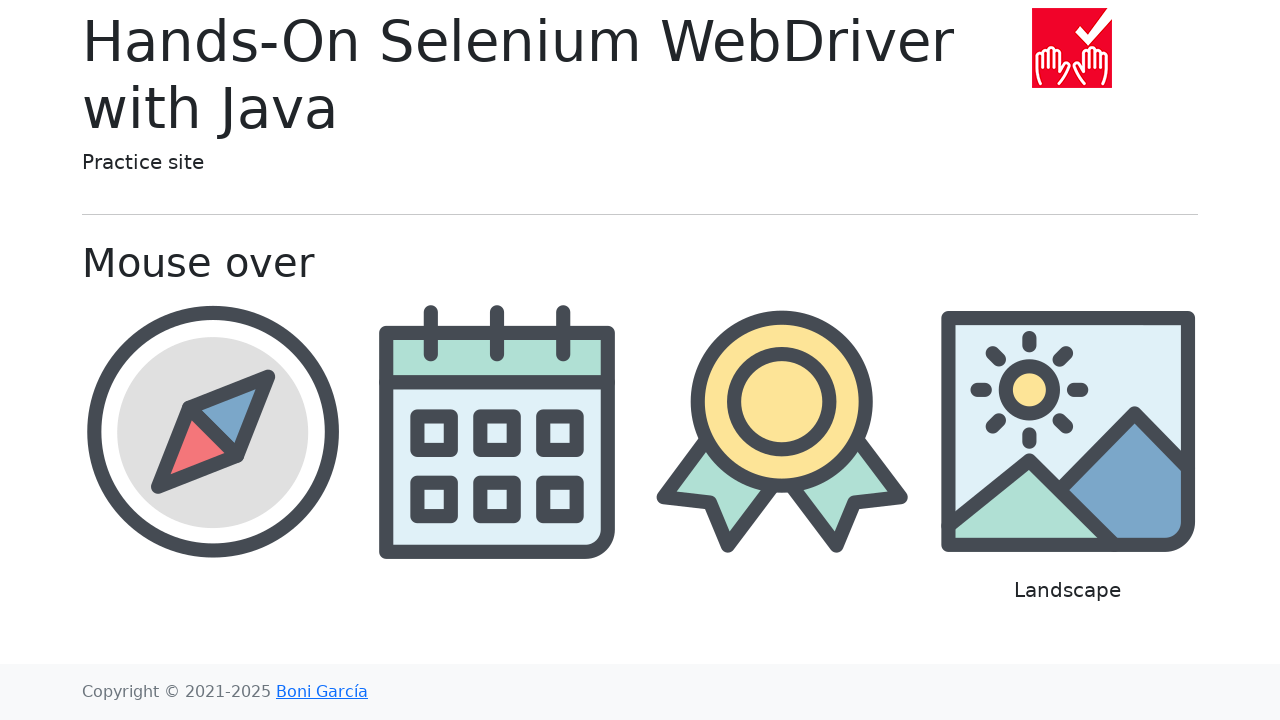

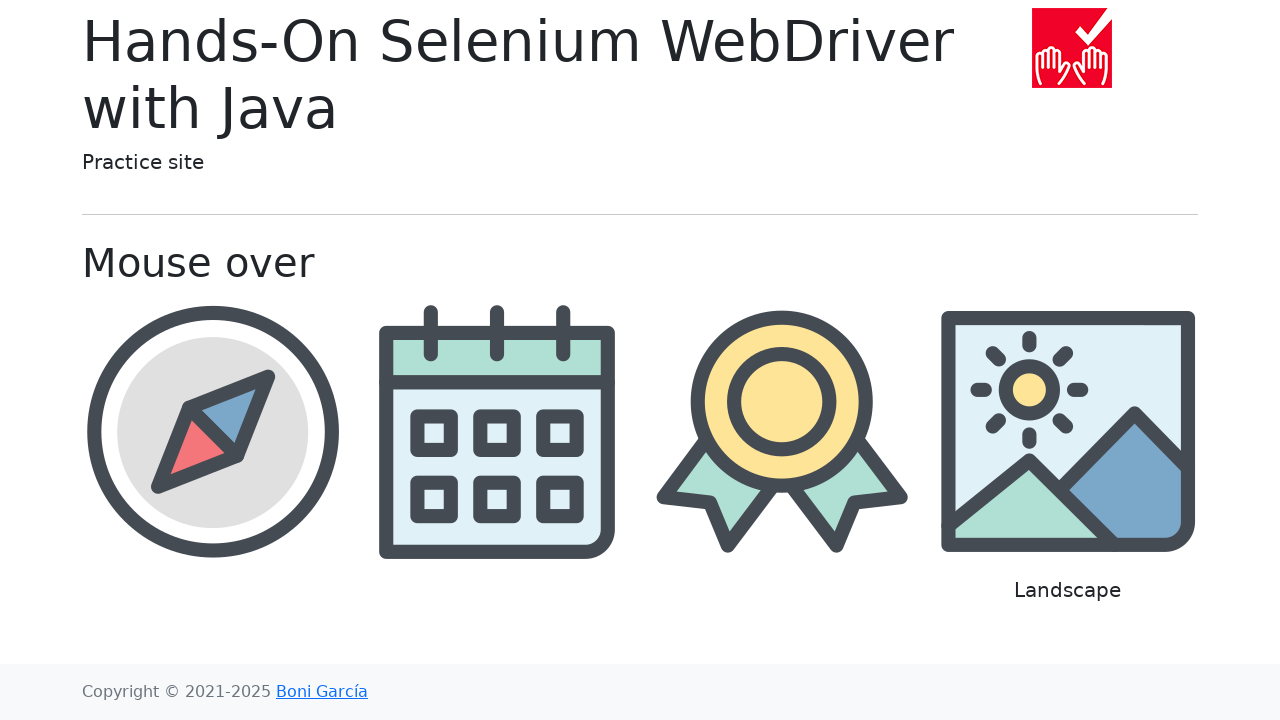